Tests a contact form with CAPTCHA by reading a math problem (addition), calculating the answer, entering it into the input field, and submitting the form.

Starting URL: https://hectorware.com/index.php/trial/

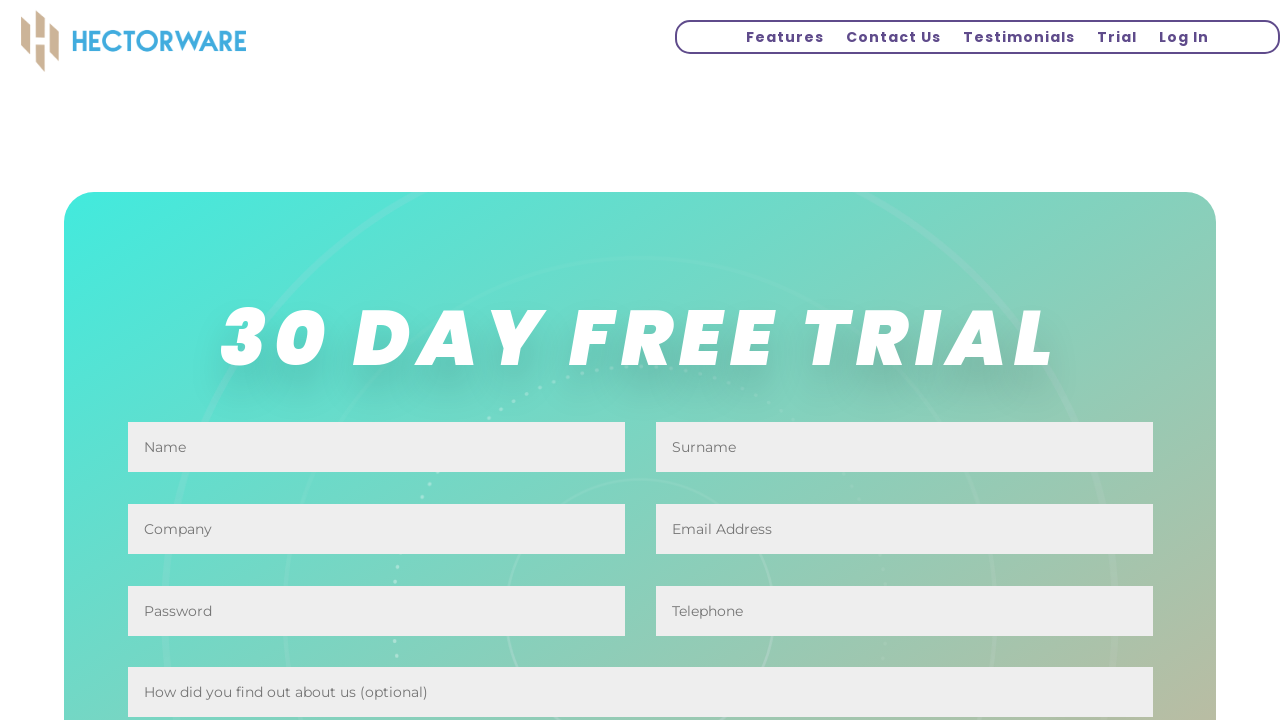

Waited for CAPTCHA question element to load
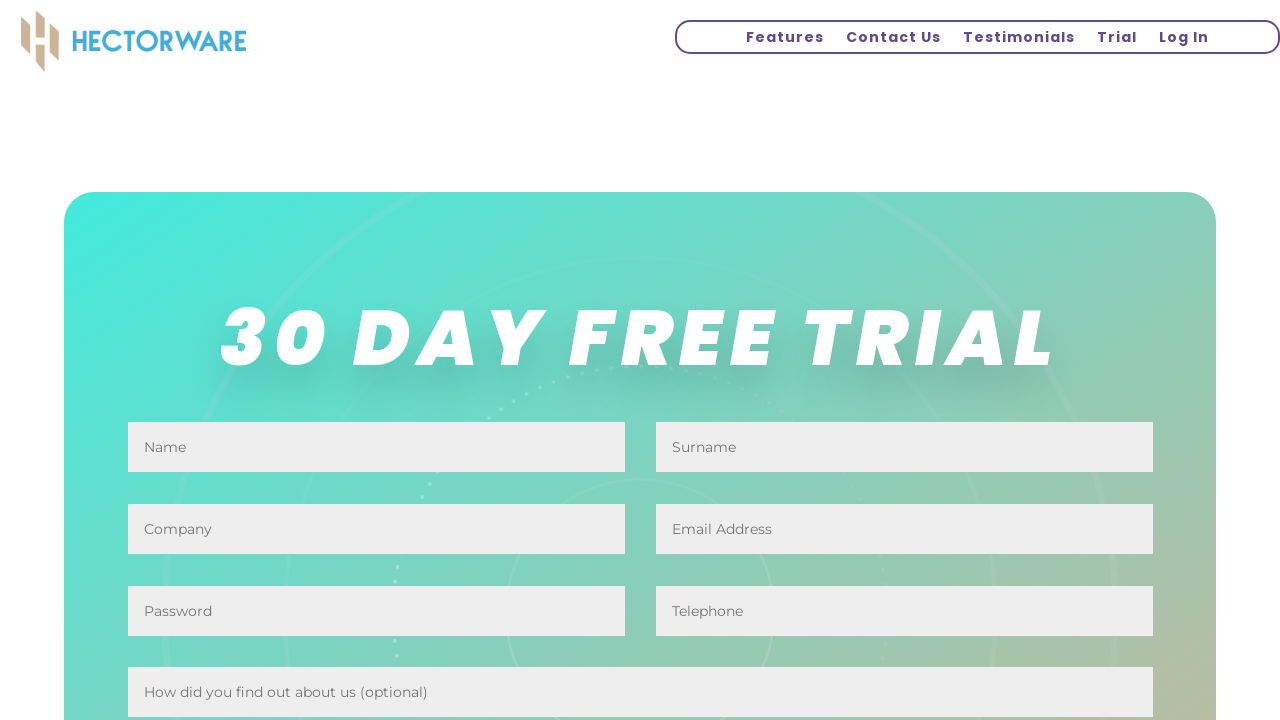

Retrieved CAPTCHA question text: '3 + 6'
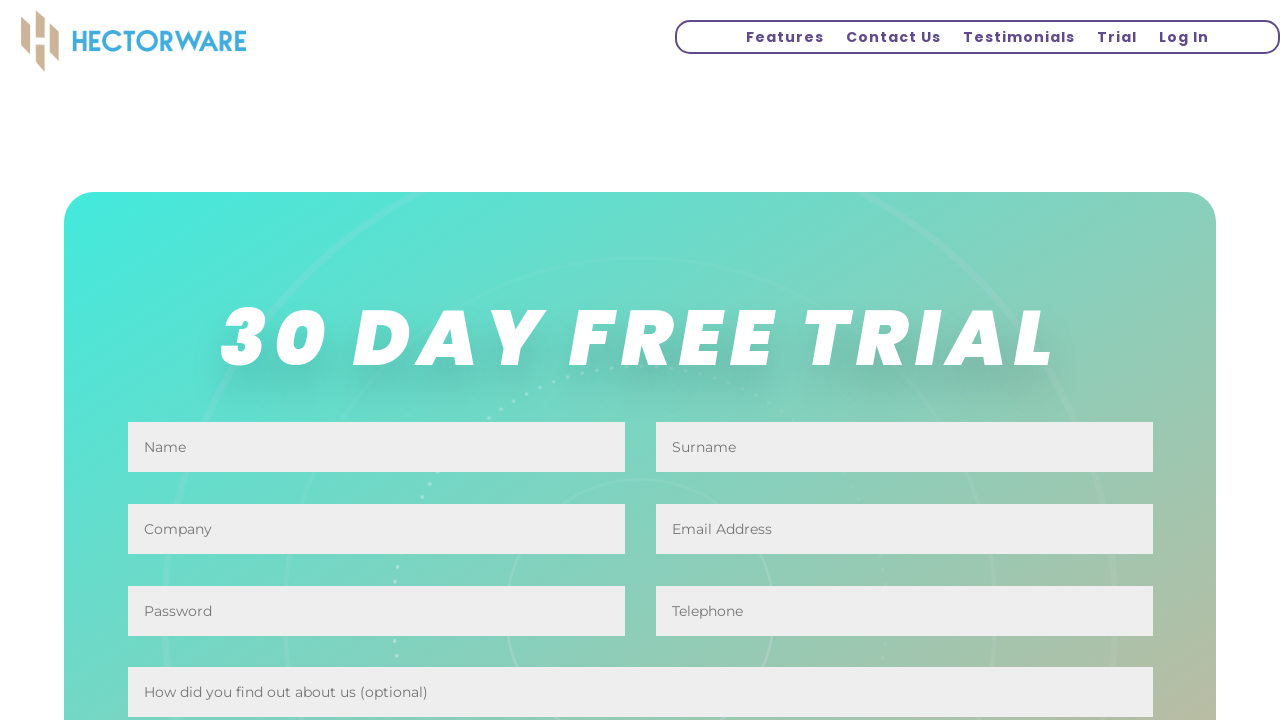

Calculated CAPTCHA answer: 3 + 6 = 9
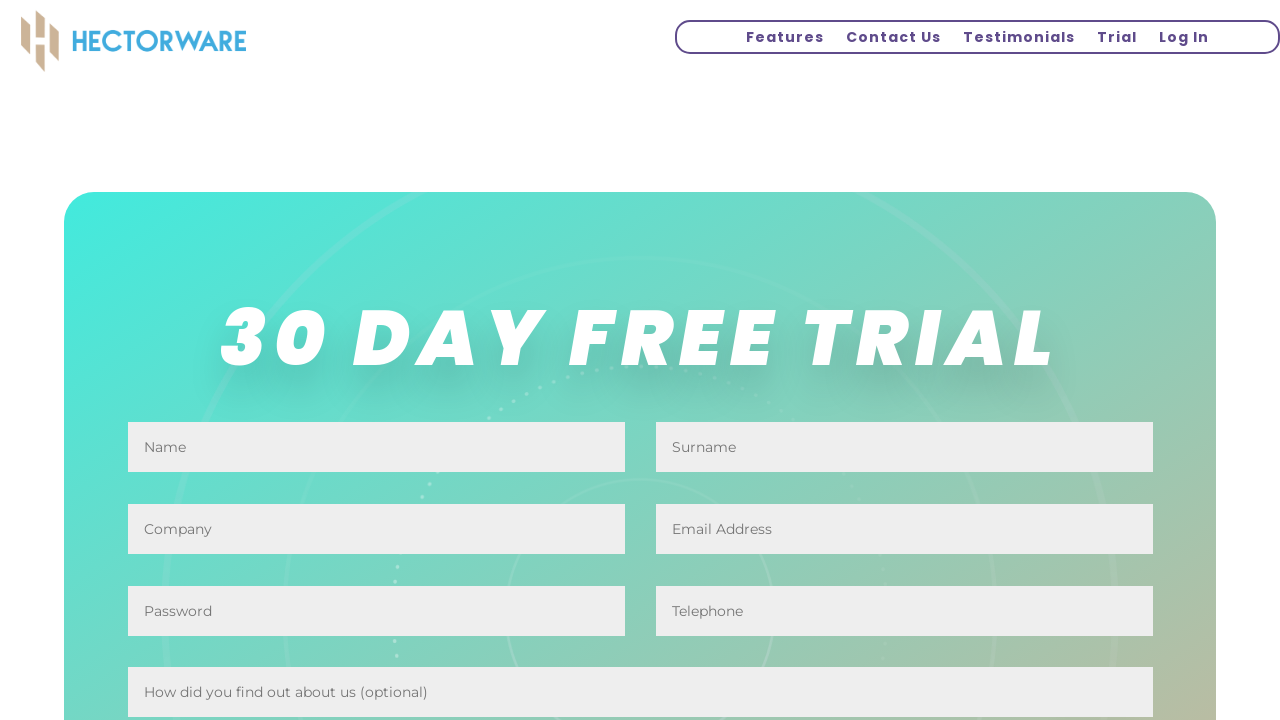

Filled CAPTCHA input field with answer: 9 on input.et_pb_contact_captcha
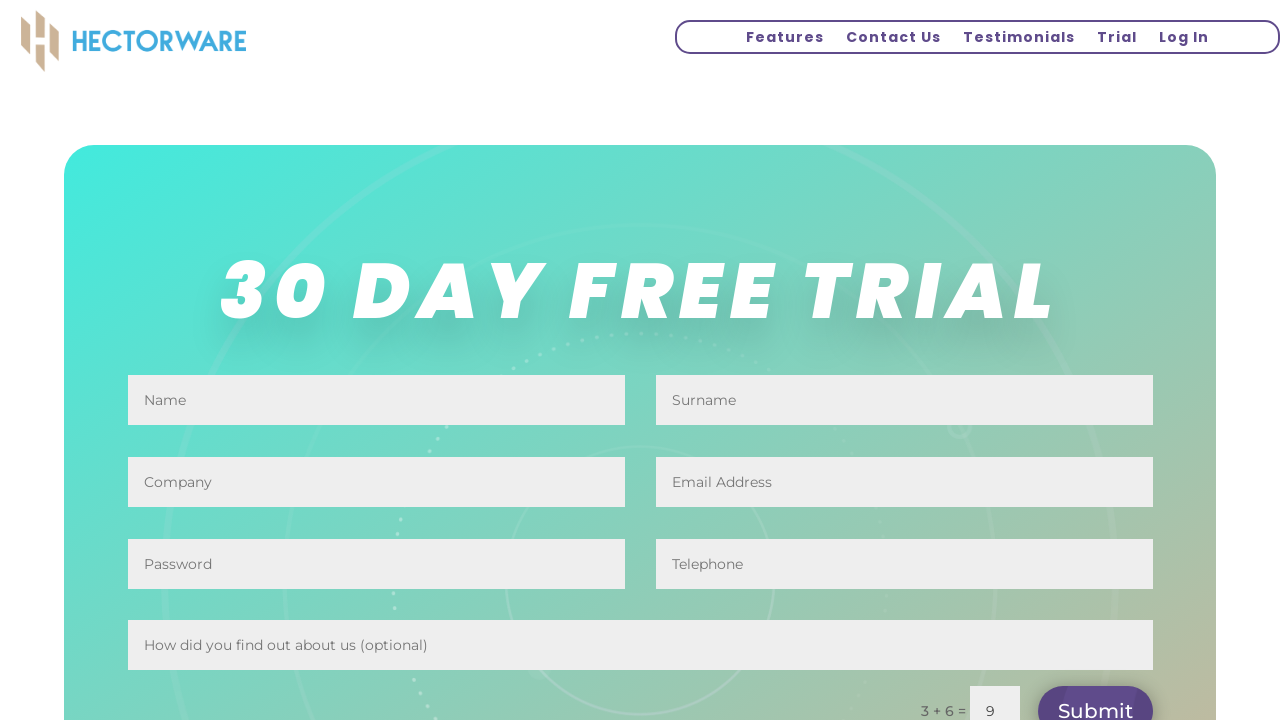

Pressed Enter to submit CAPTCHA answer and form on input.et_pb_contact_captcha
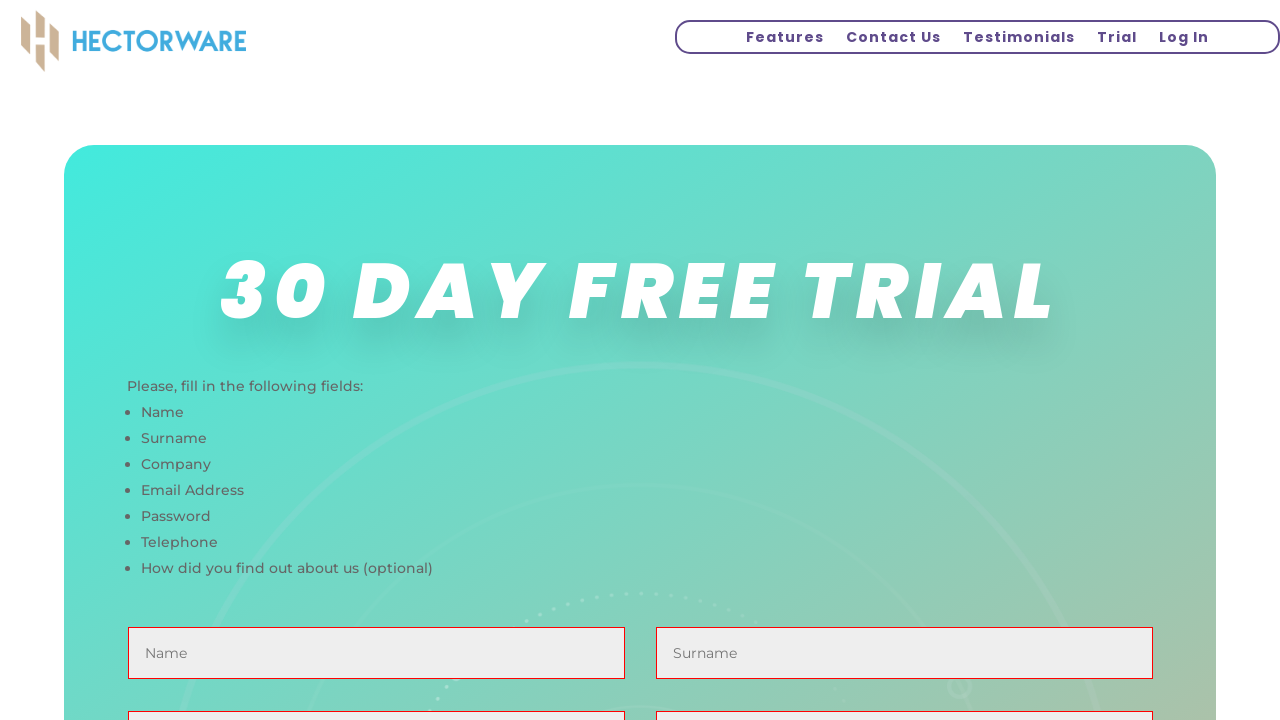

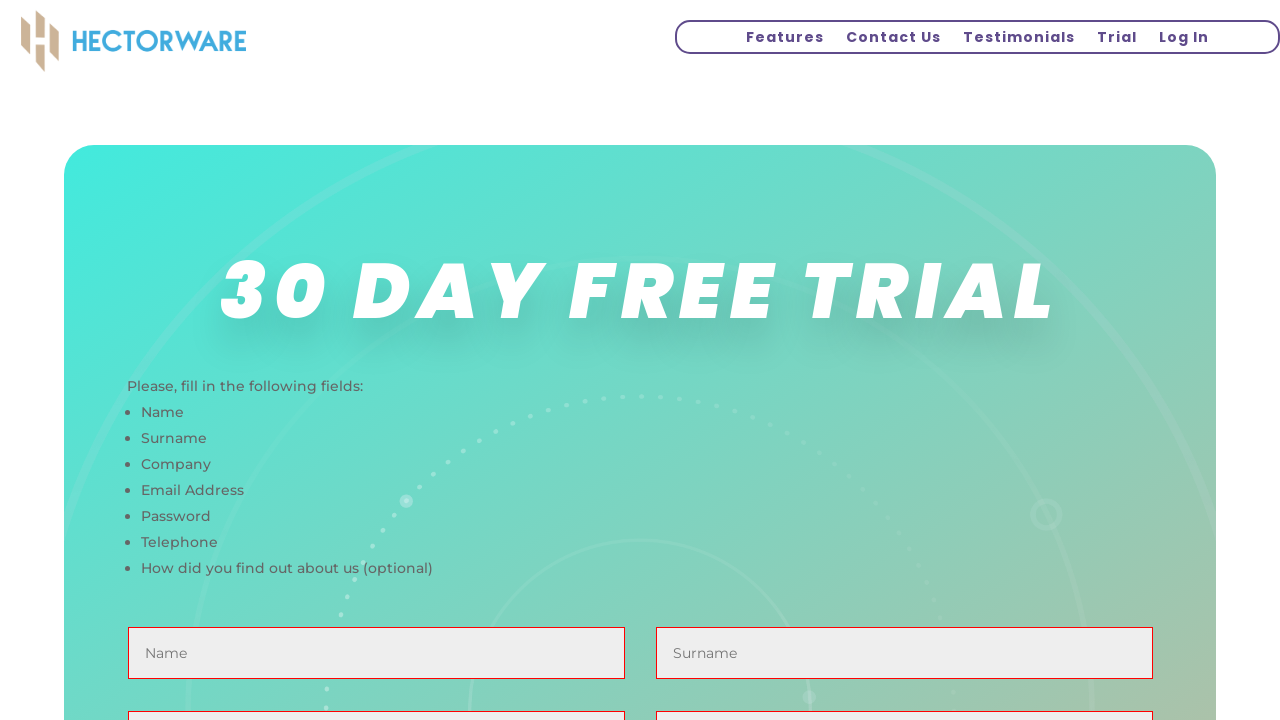